Tests sending text to a JavaScript prompt by clicking a button, entering a name in the prompt, accepting it, and verifying the name appears in the result message.

Starting URL: https://testcenter.techproeducation.com/index.php?page=javascript-alerts

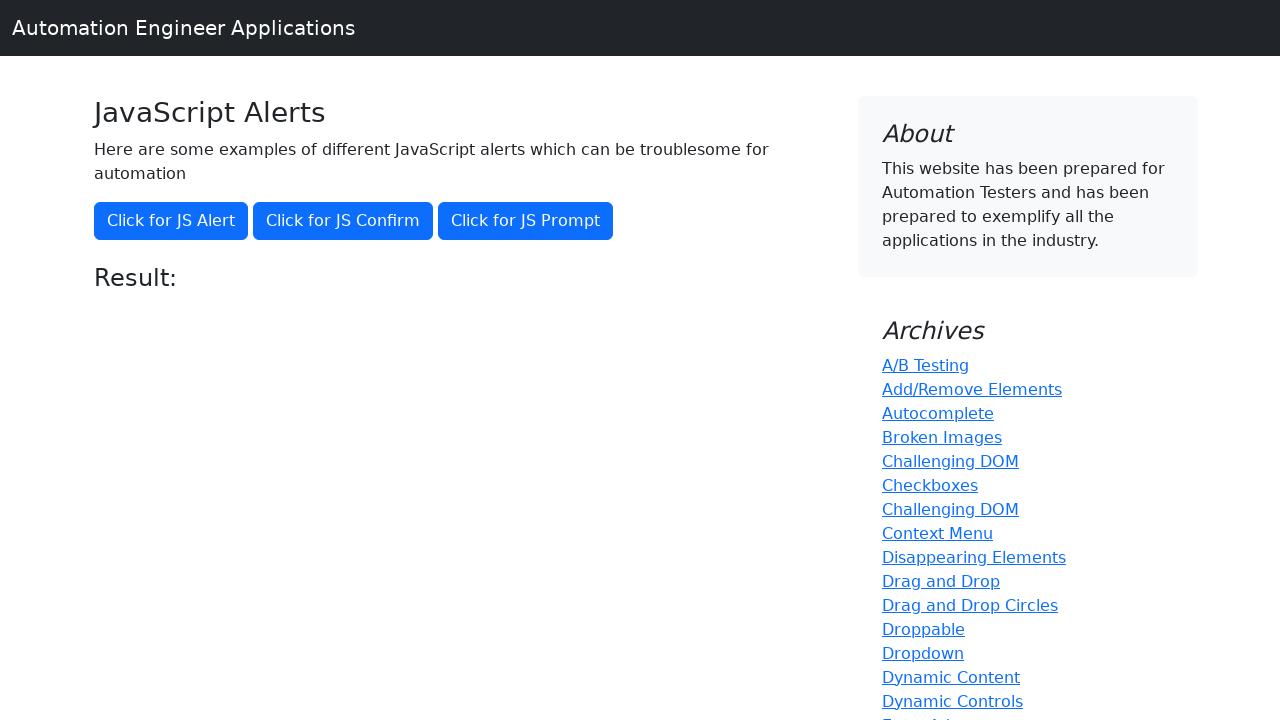

Set up dialog handler to accept prompt with name 'Marcus'
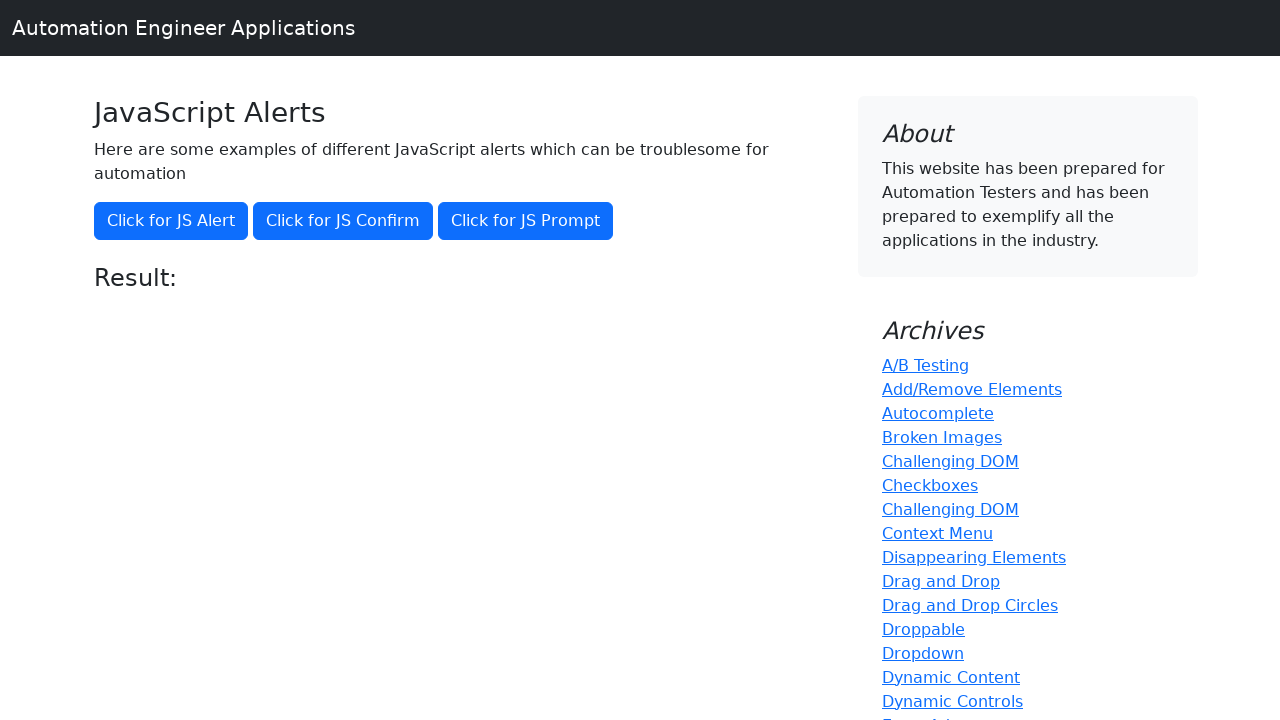

Clicked JS Prompt button to trigger alert at (526, 221) on button[onclick='jsPrompt()']
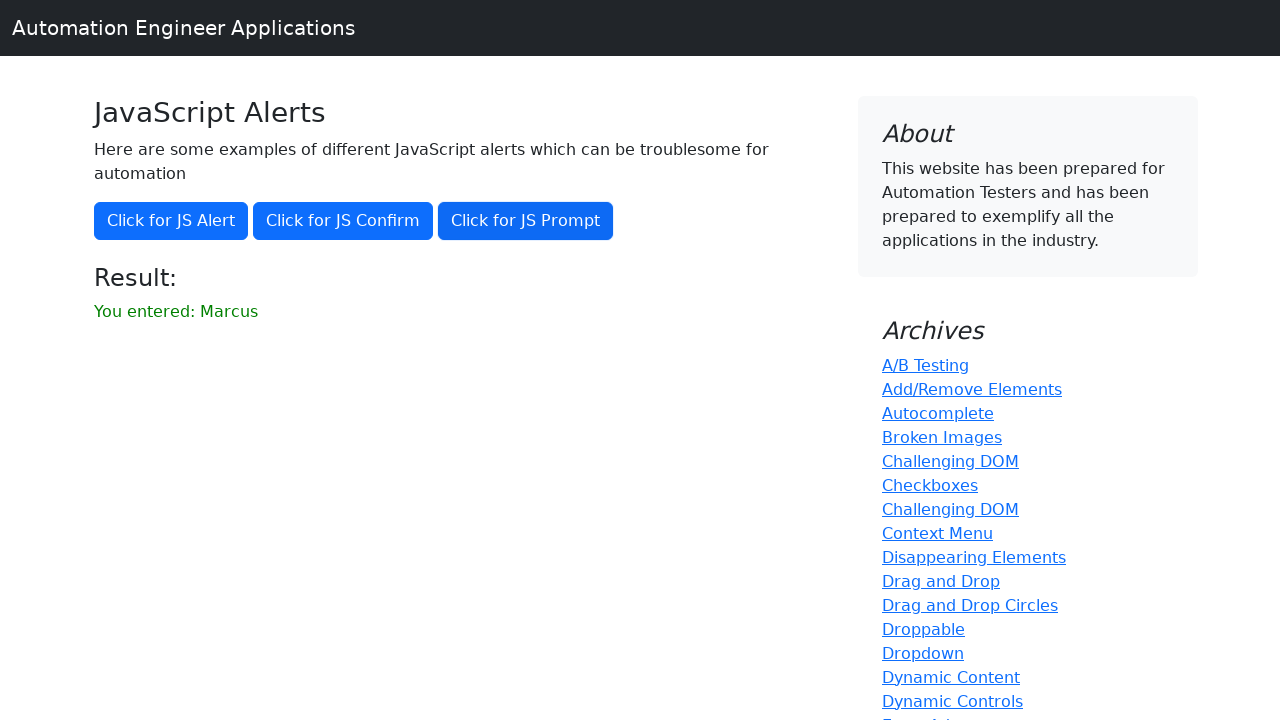

Waited for result message to appear
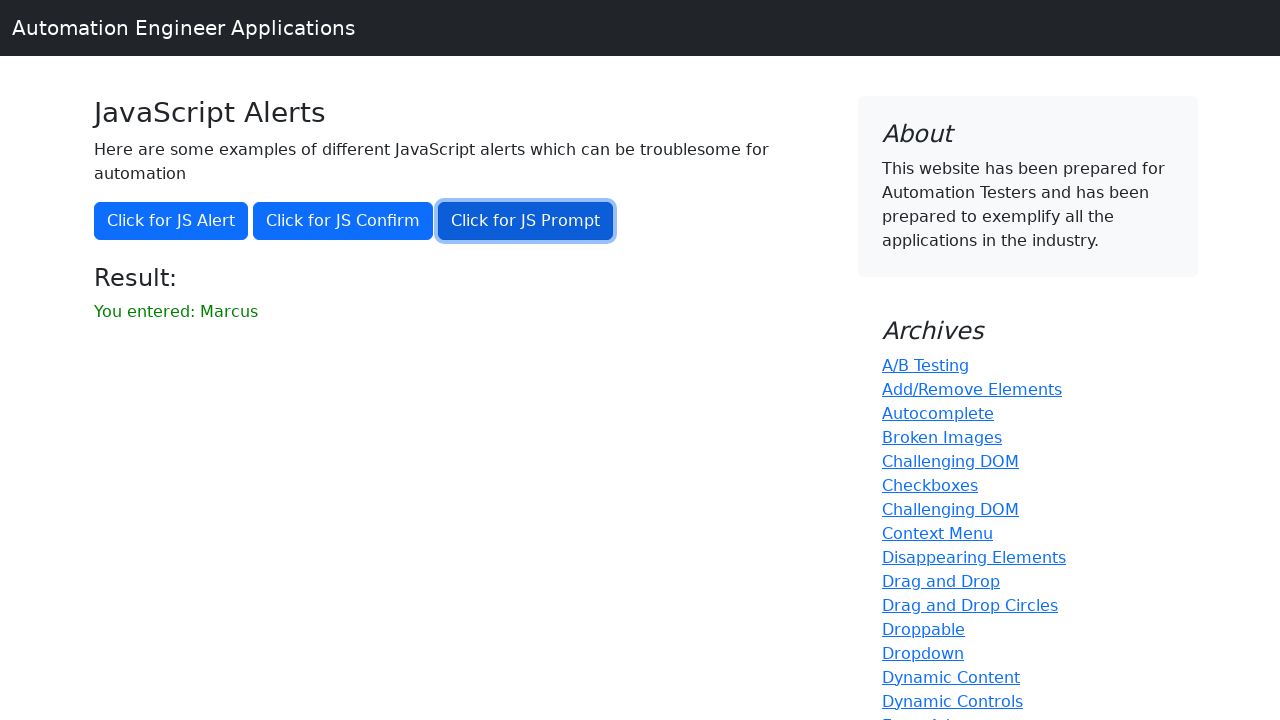

Retrieved result text from page
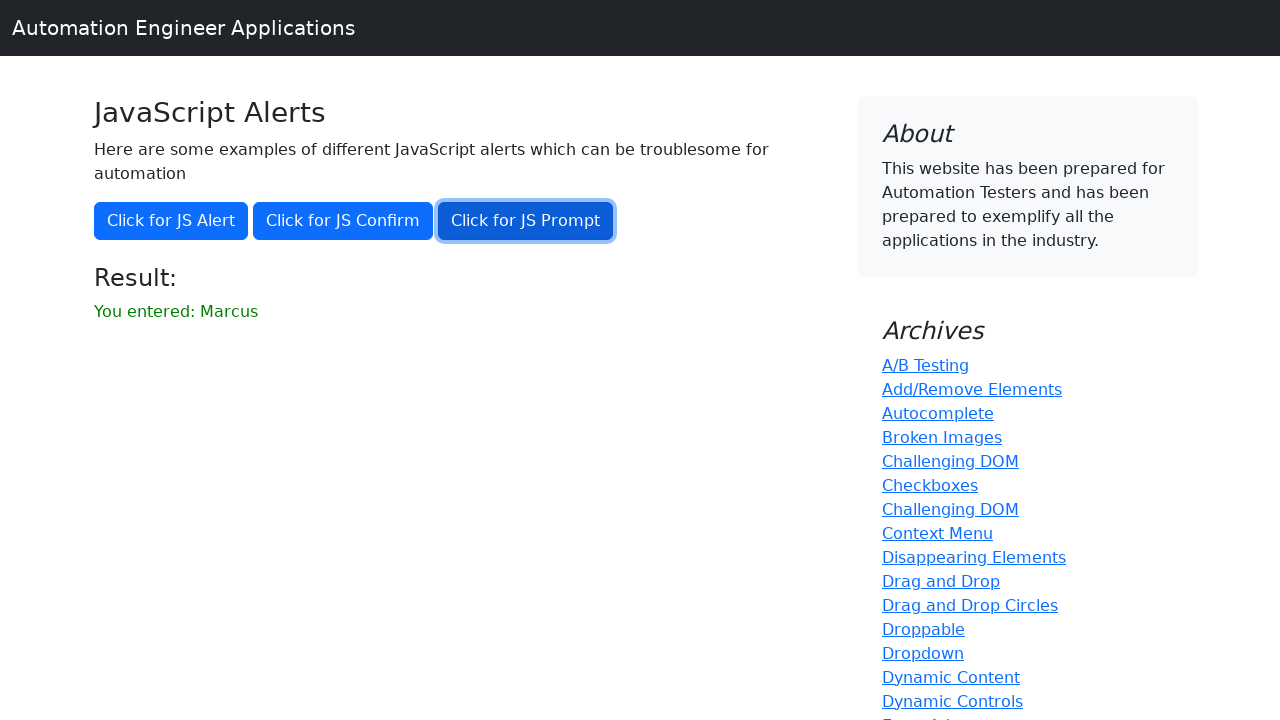

Verified that result message contains 'Marcus'
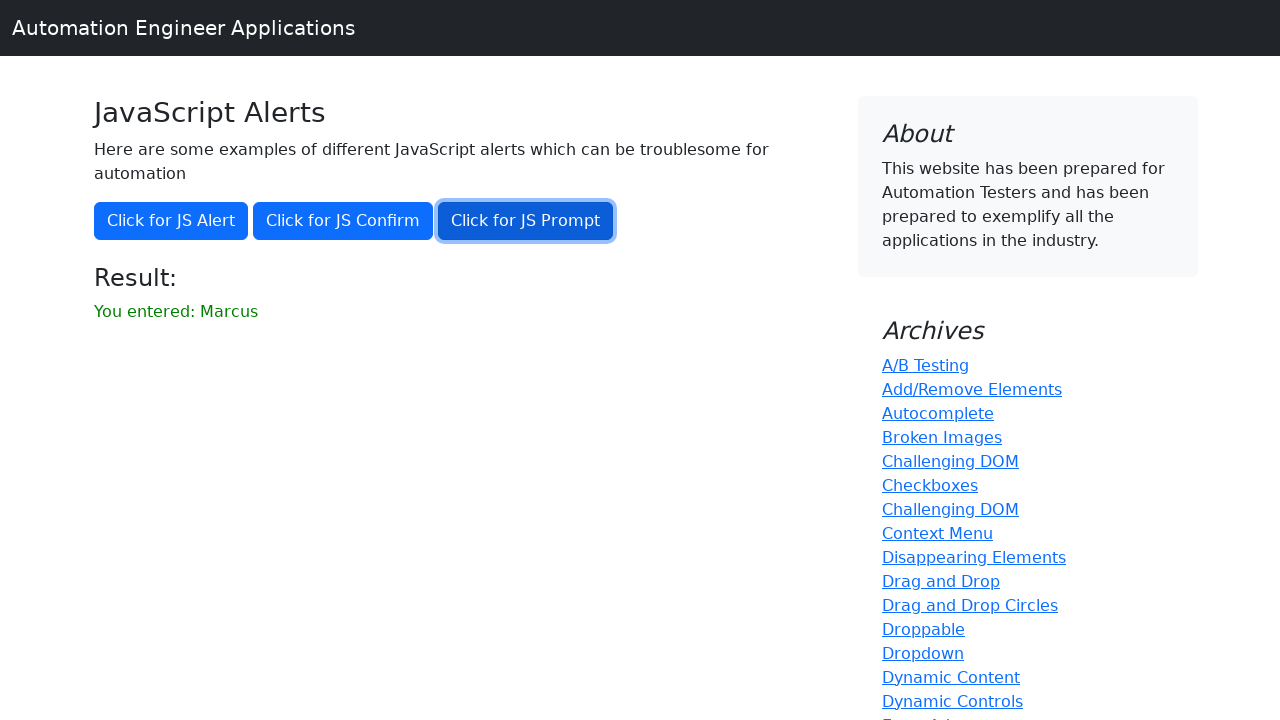

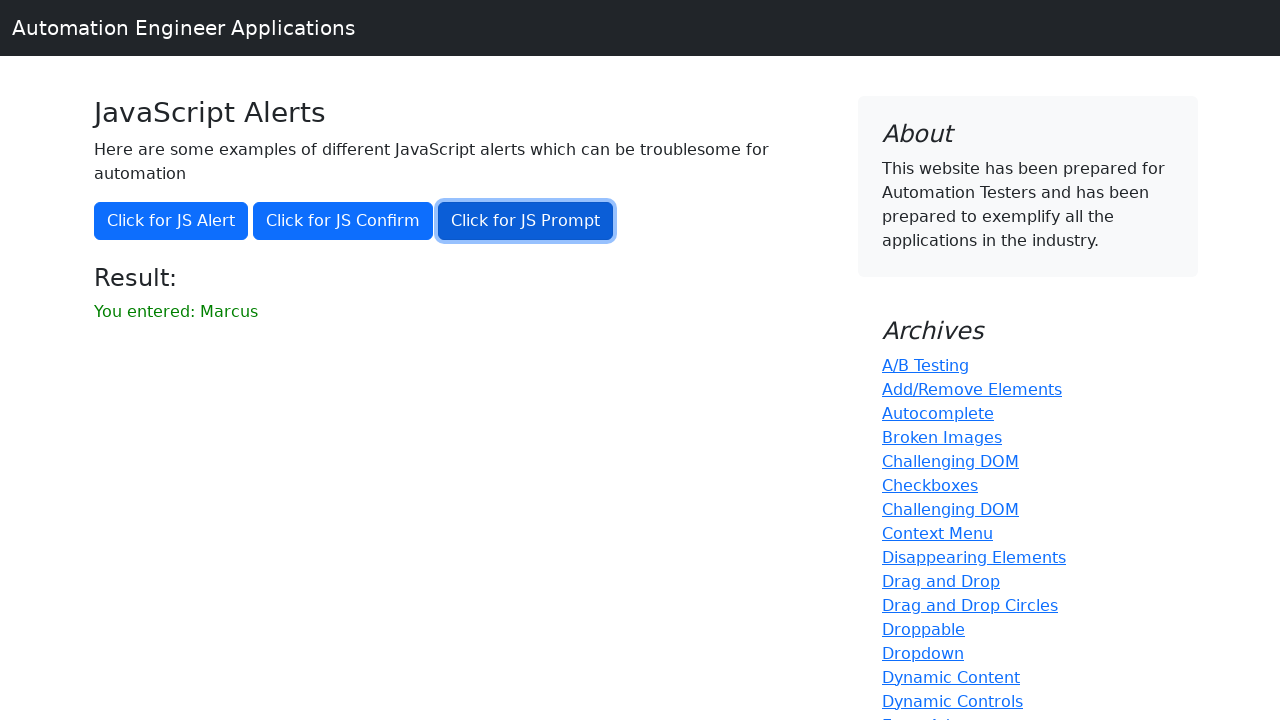